Tests registration form validation with invalid email format by entering malformed email addresses and verifying error messages

Starting URL: https://alada.vn/tai-khoan/dang-ky.html

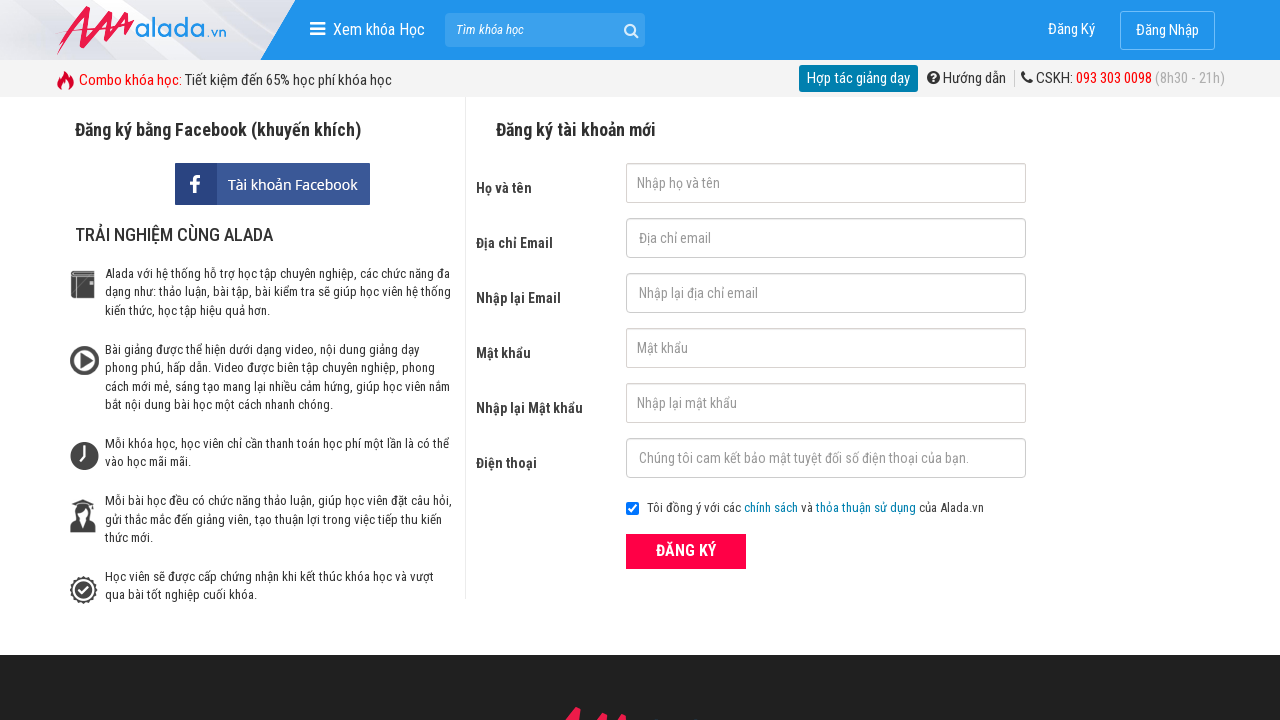

Navigated to registration page
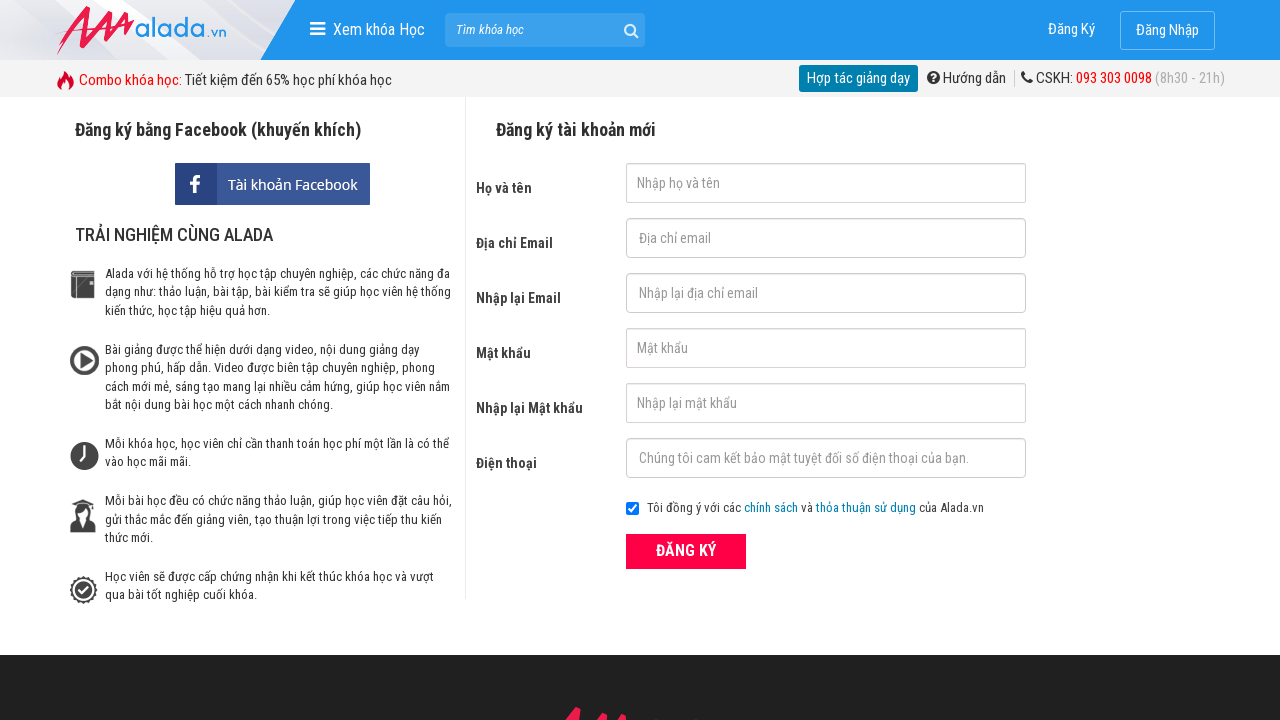

Filled first name field with 'Kim Kim' on #txtFirstname
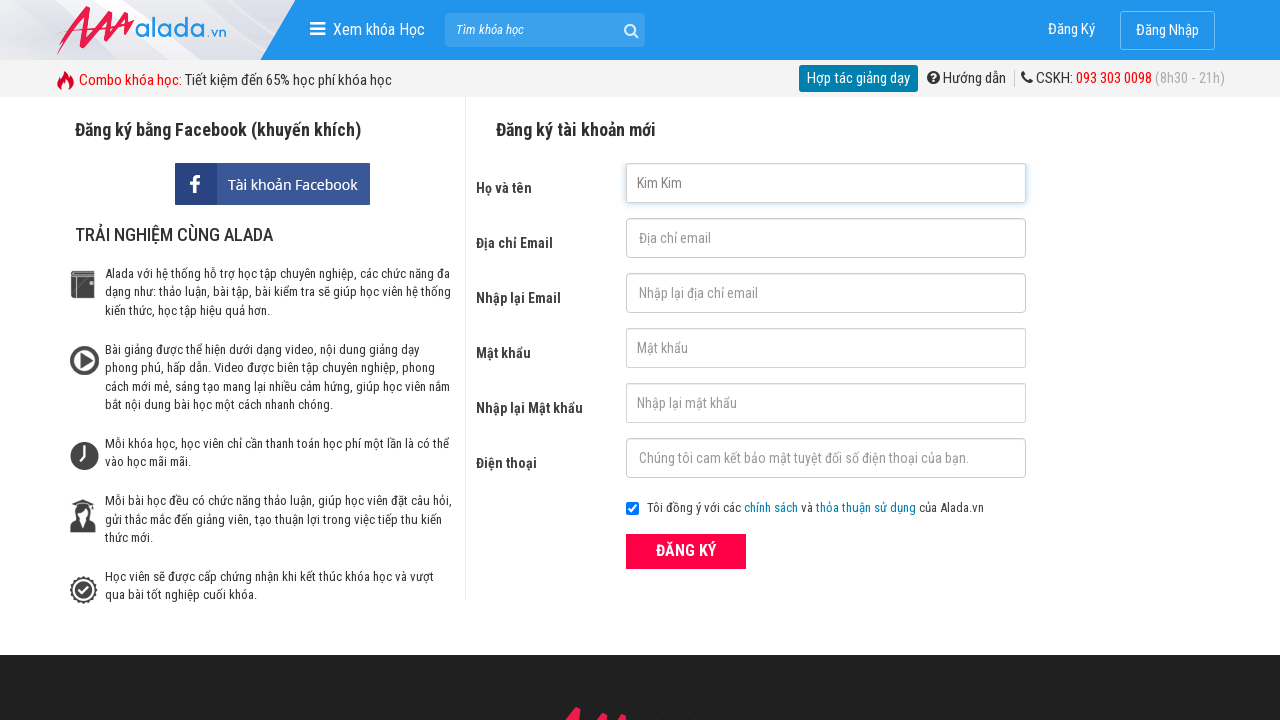

Filled email field with invalid format '123@kim@kim' on #txtEmail
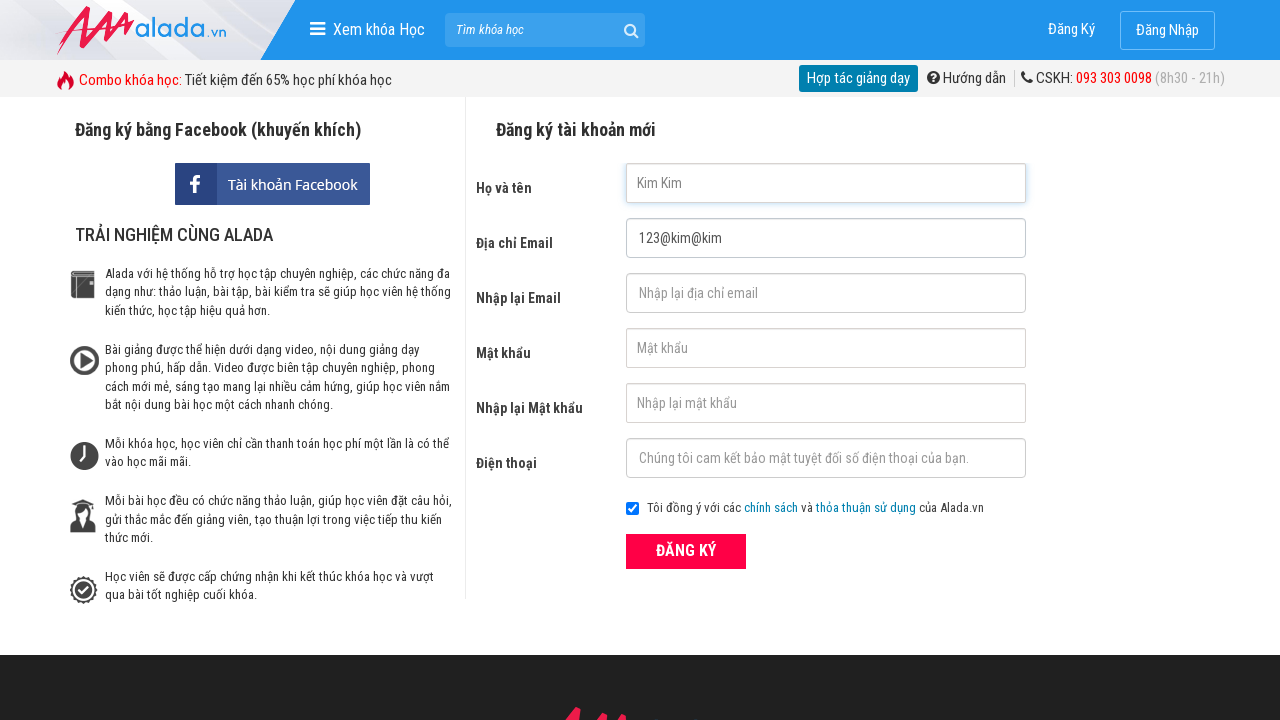

Filled confirm email field with invalid format '123@kim@kim' on #txtCEmail
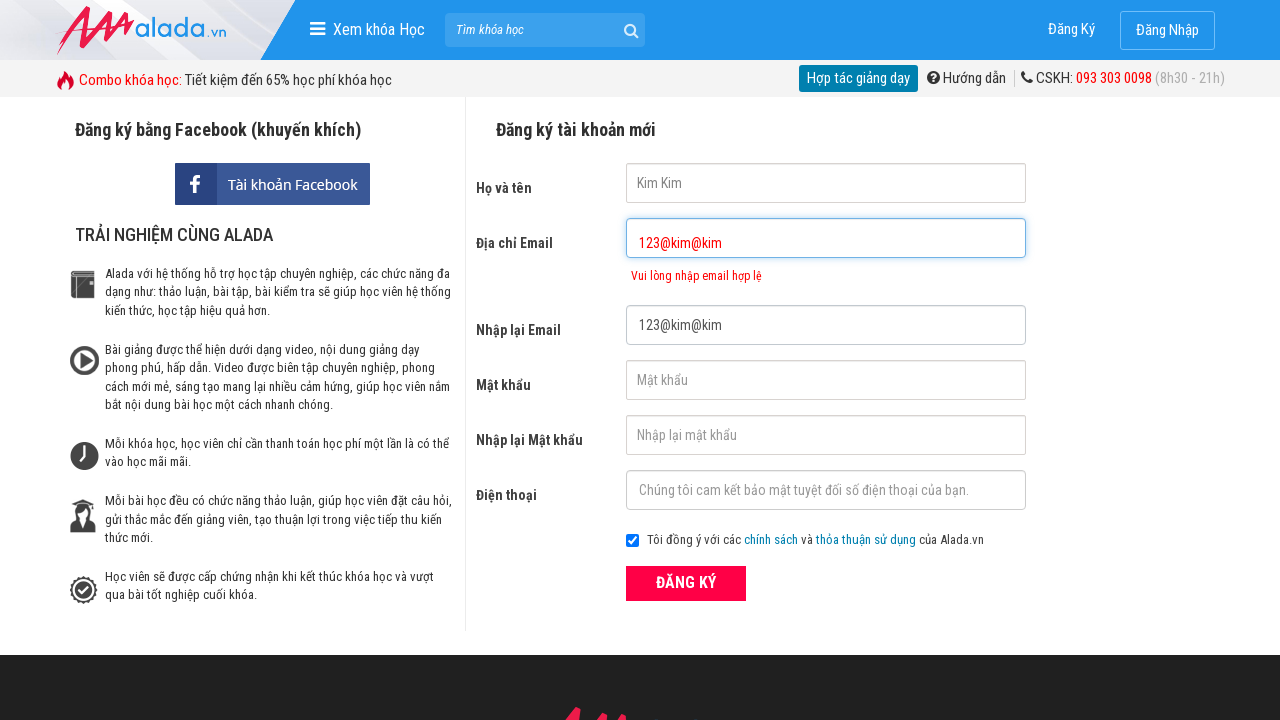

Filled password field with '123456789' on #txtPassword
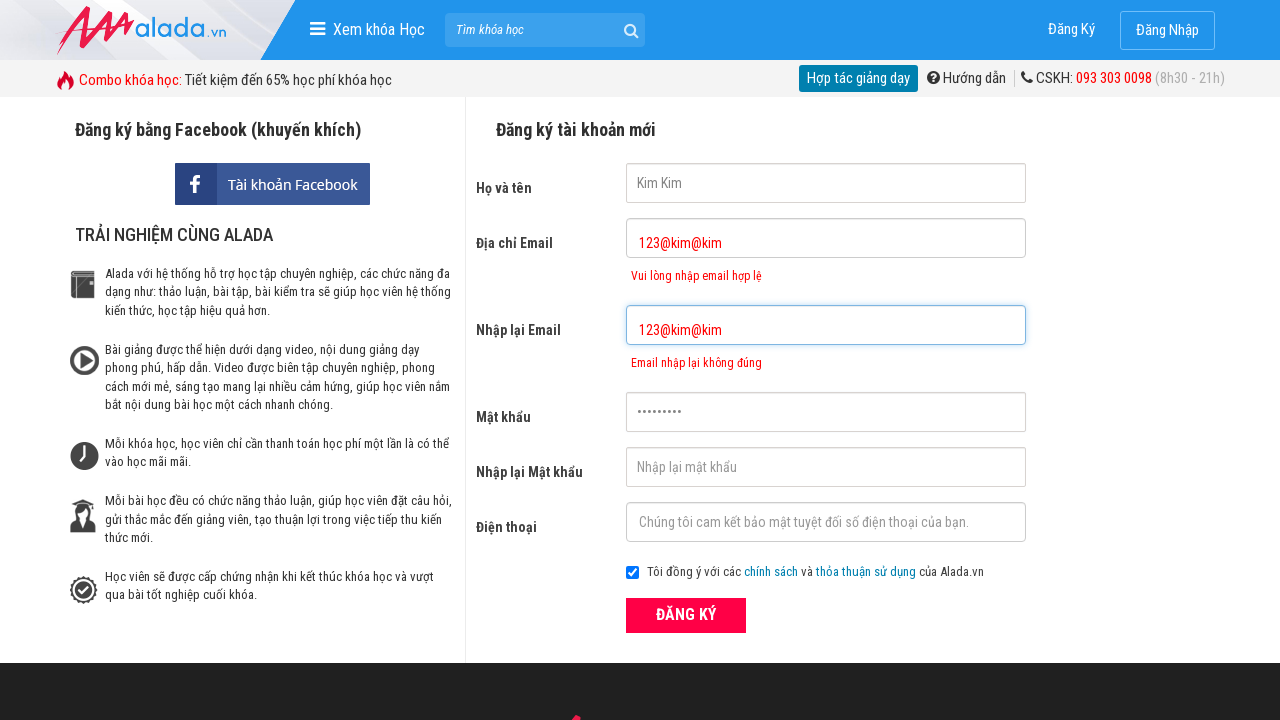

Filled confirm password field with '123456789' on #txtCPassword
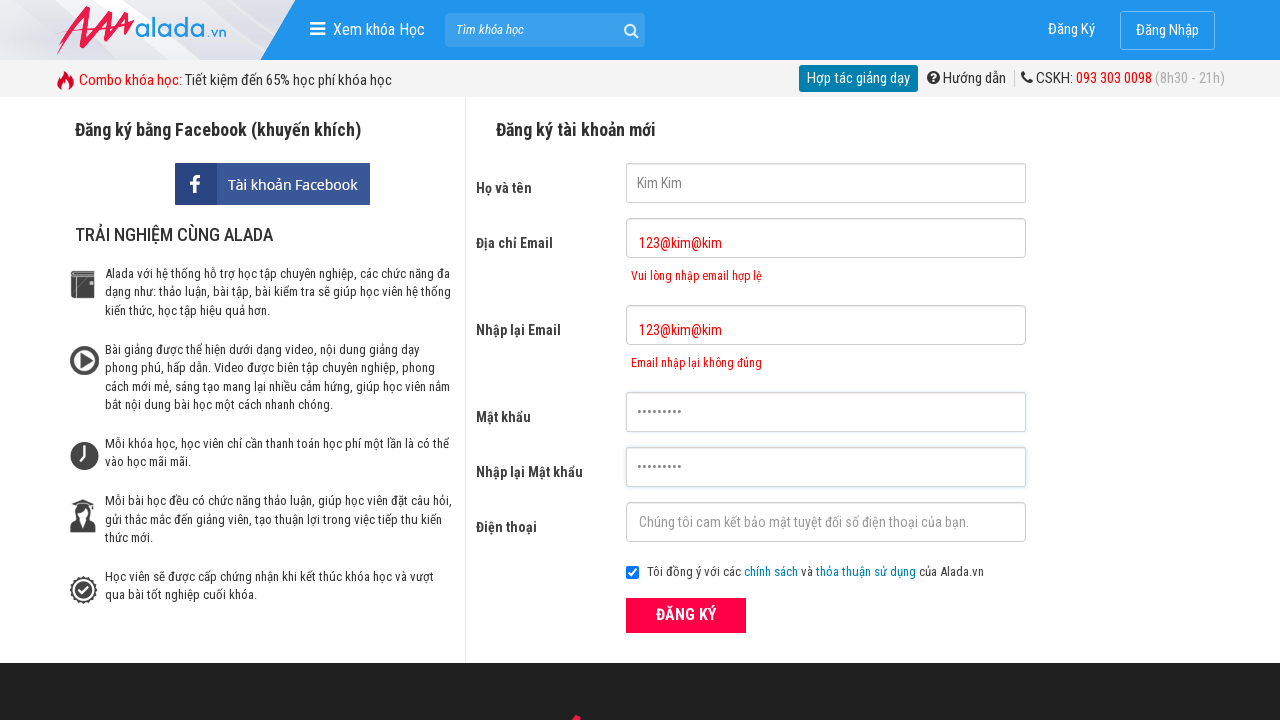

Filled phone field with '0972548691' on #txtPhone
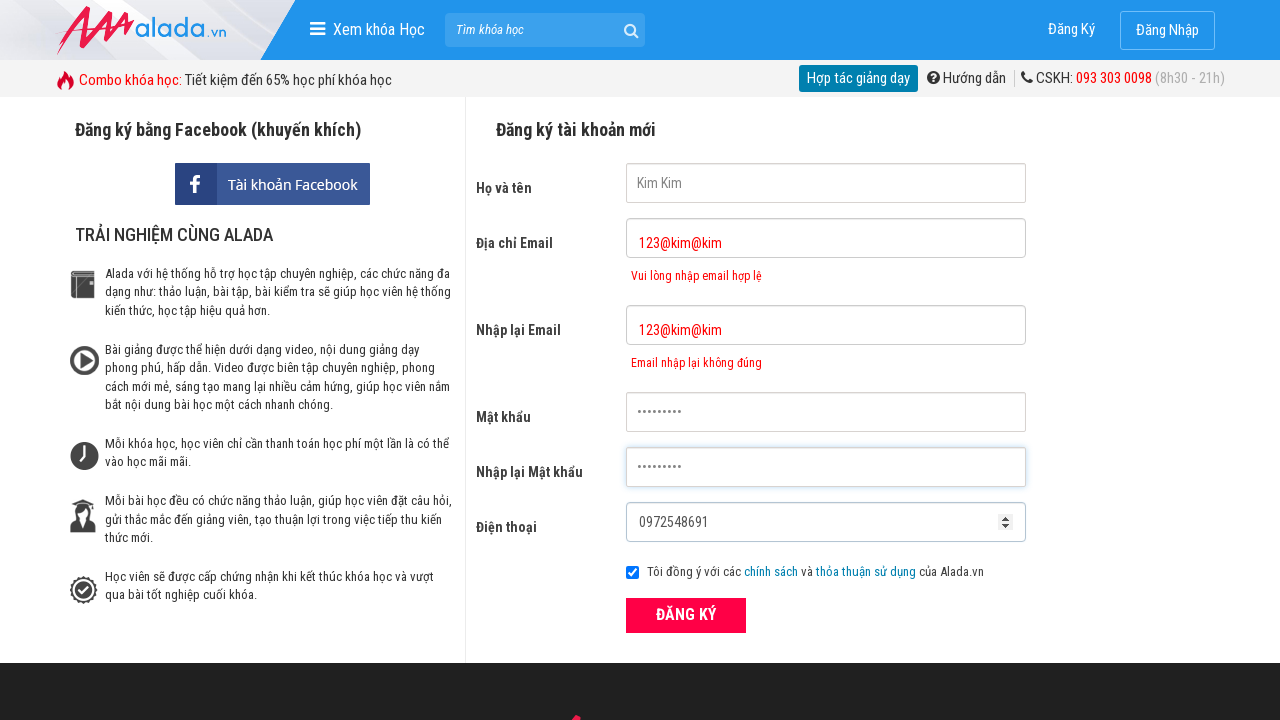

Clicked ĐĂNG KÝ (Register) button at (686, 615) on xpath=//form[@id='frmLogin']//button[text()='ĐĂNG KÝ']
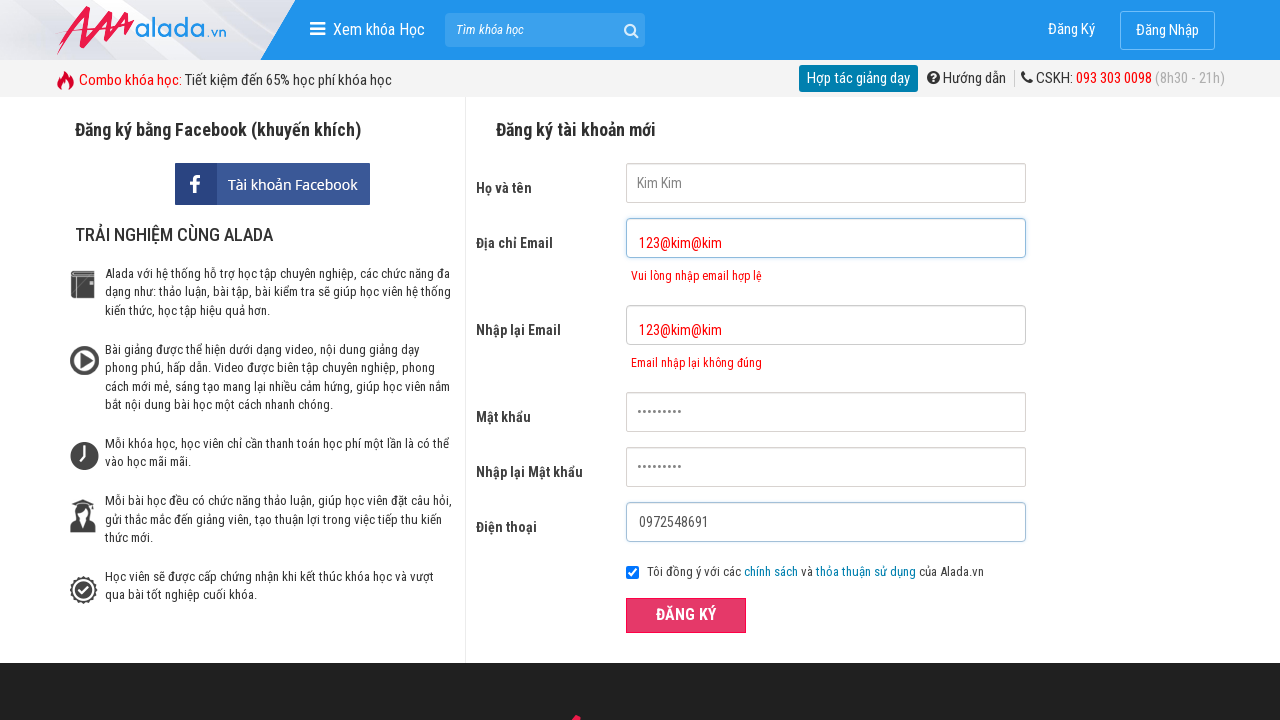

Email error message appeared, validating invalid email format rejection
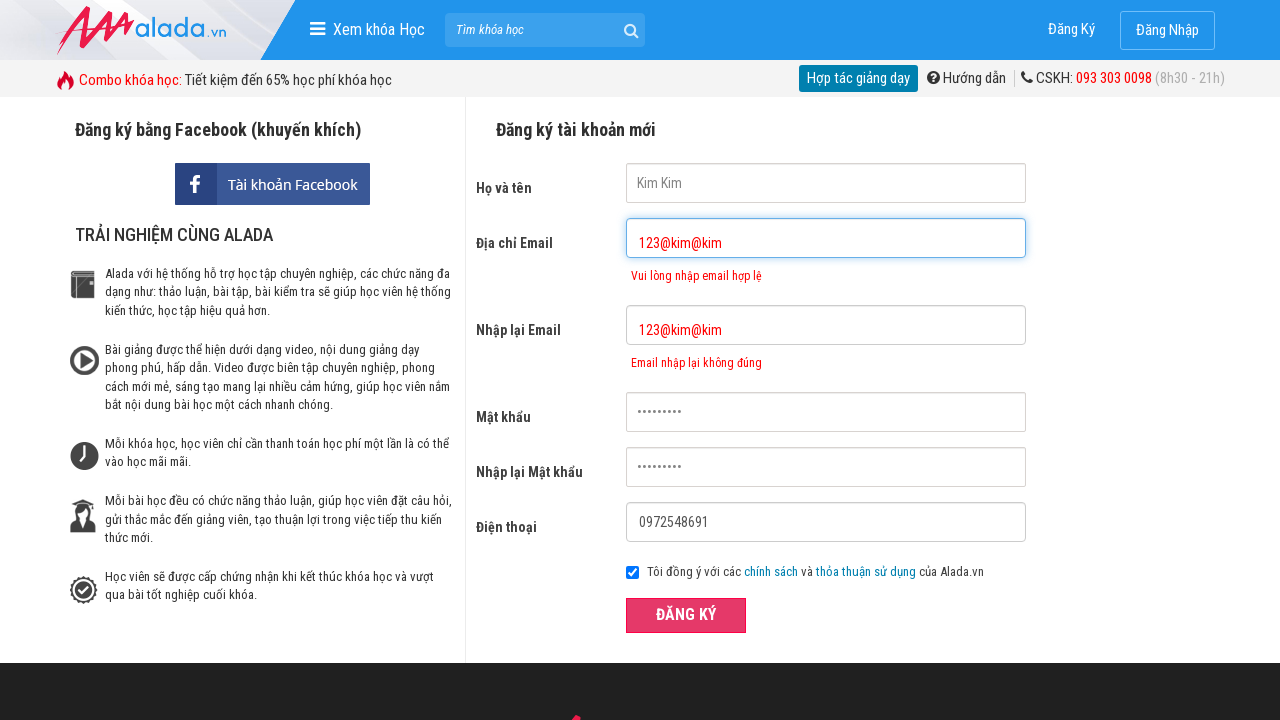

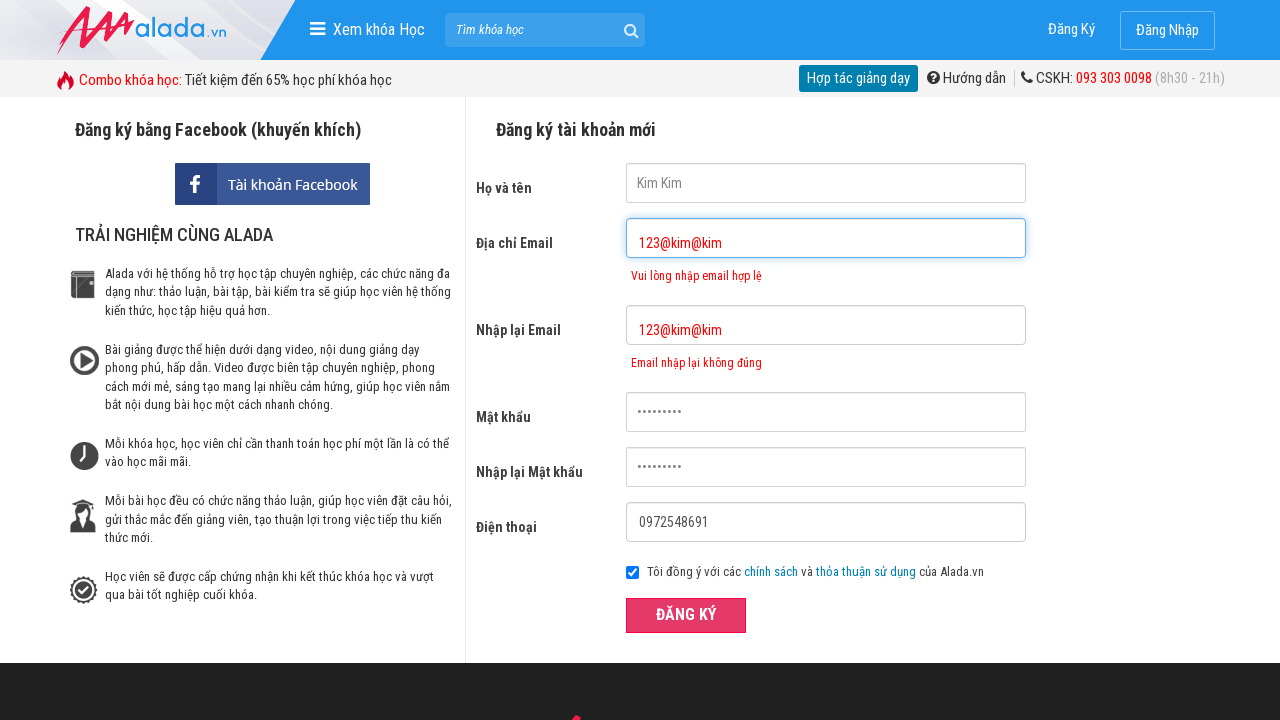